Tests drag and drop functionality on the jQuery UI demo page by dragging an element and dropping it onto a target drop zone within an iframe.

Starting URL: https://jqueryui.com/droppable/

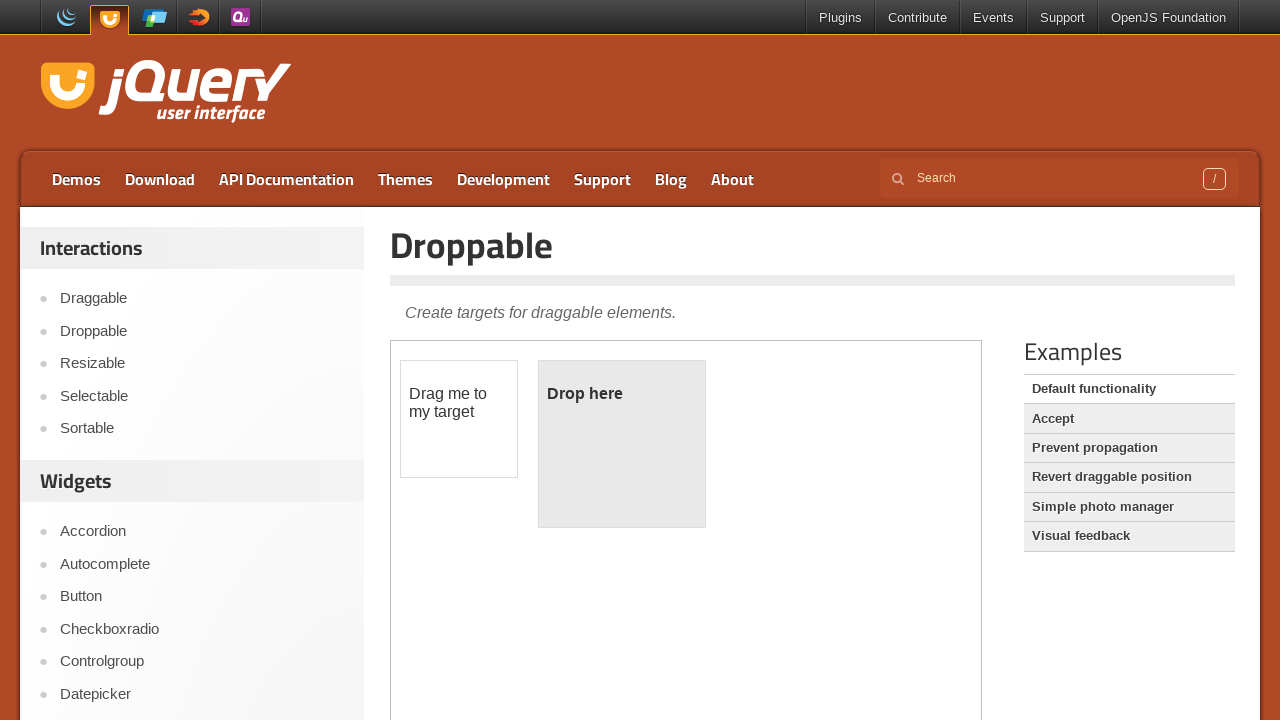

Located the first iframe on the page
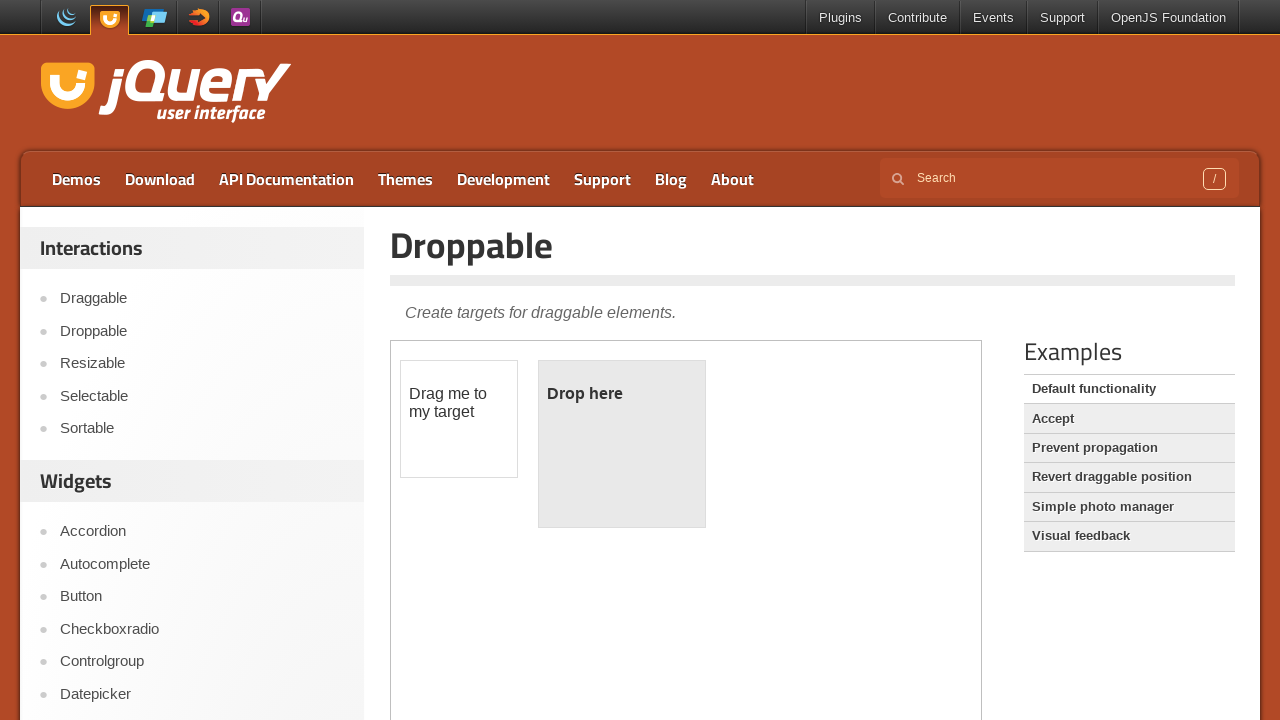

Located the draggable element with ID 'draggable' within the iframe
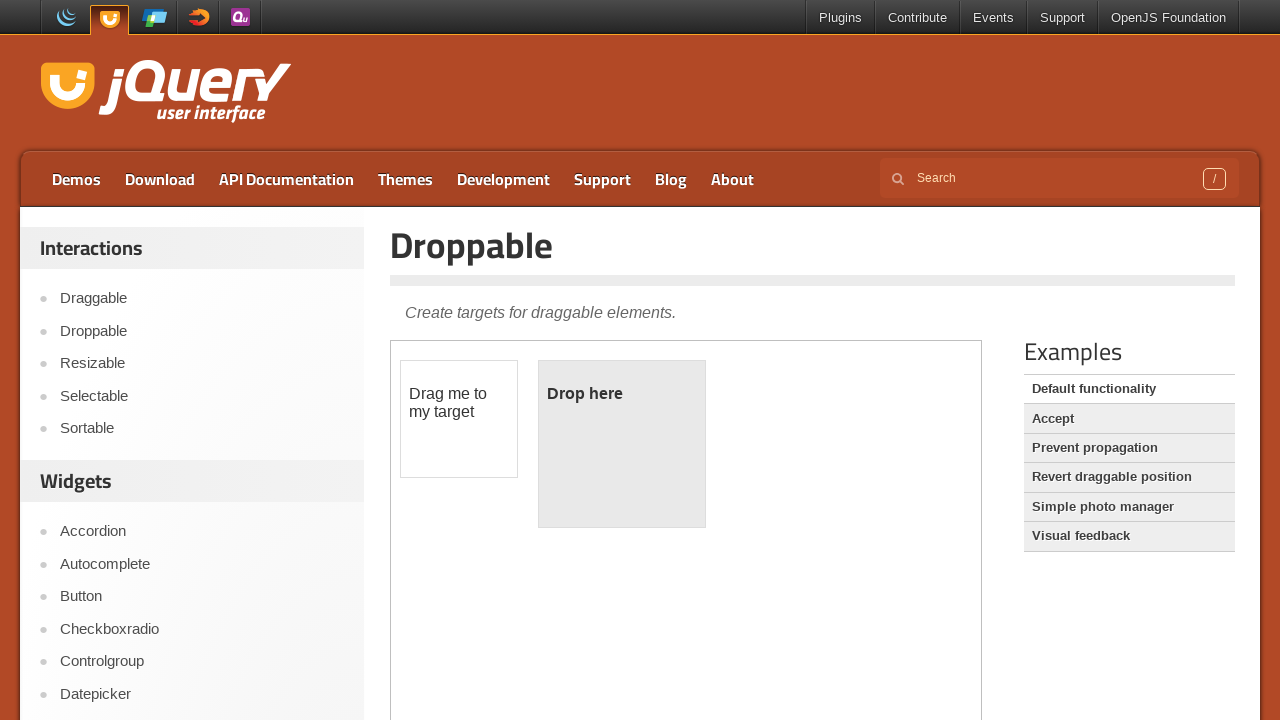

Located the droppable target element with ID 'droppable' within the iframe
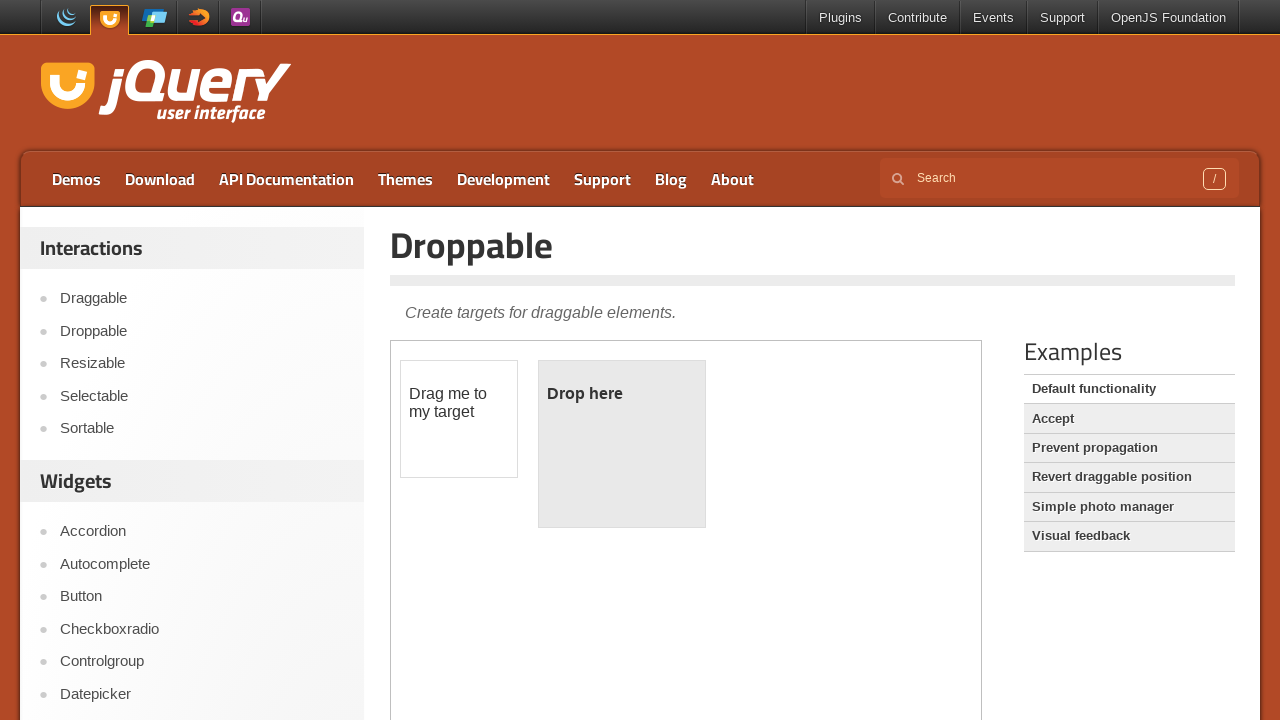

Dragged the draggable element and dropped it onto the droppable target zone at (622, 444)
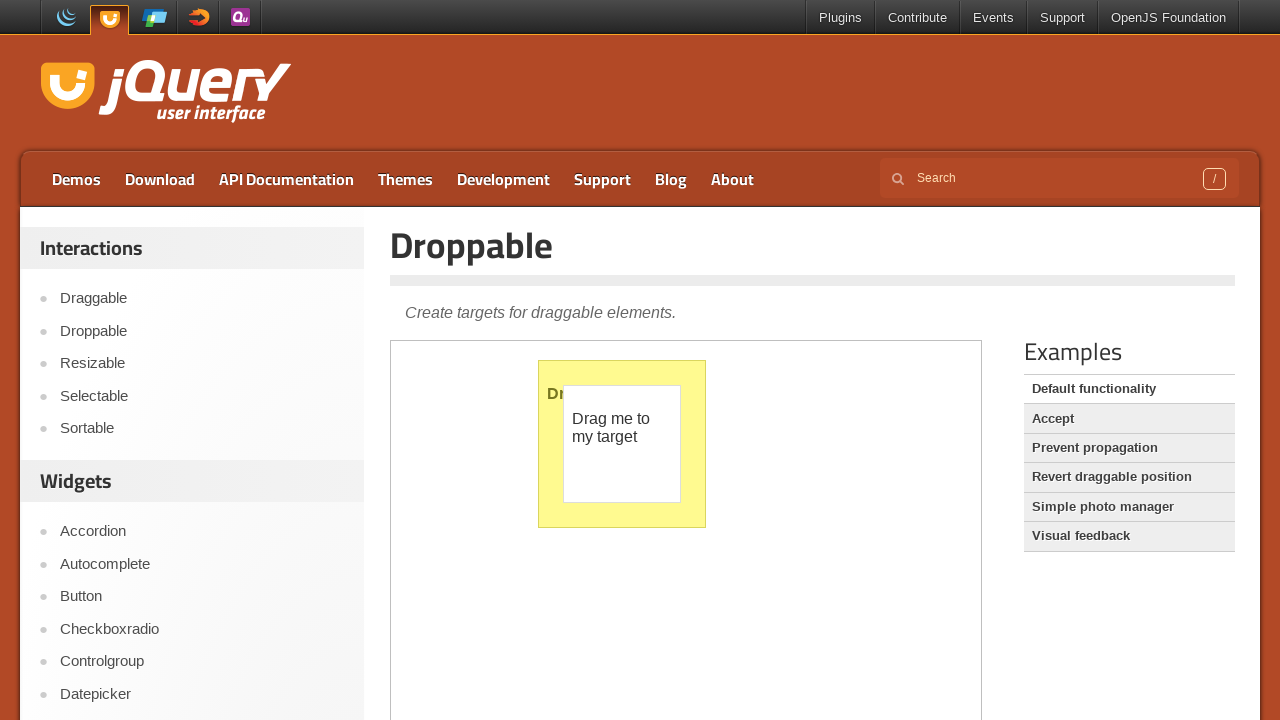

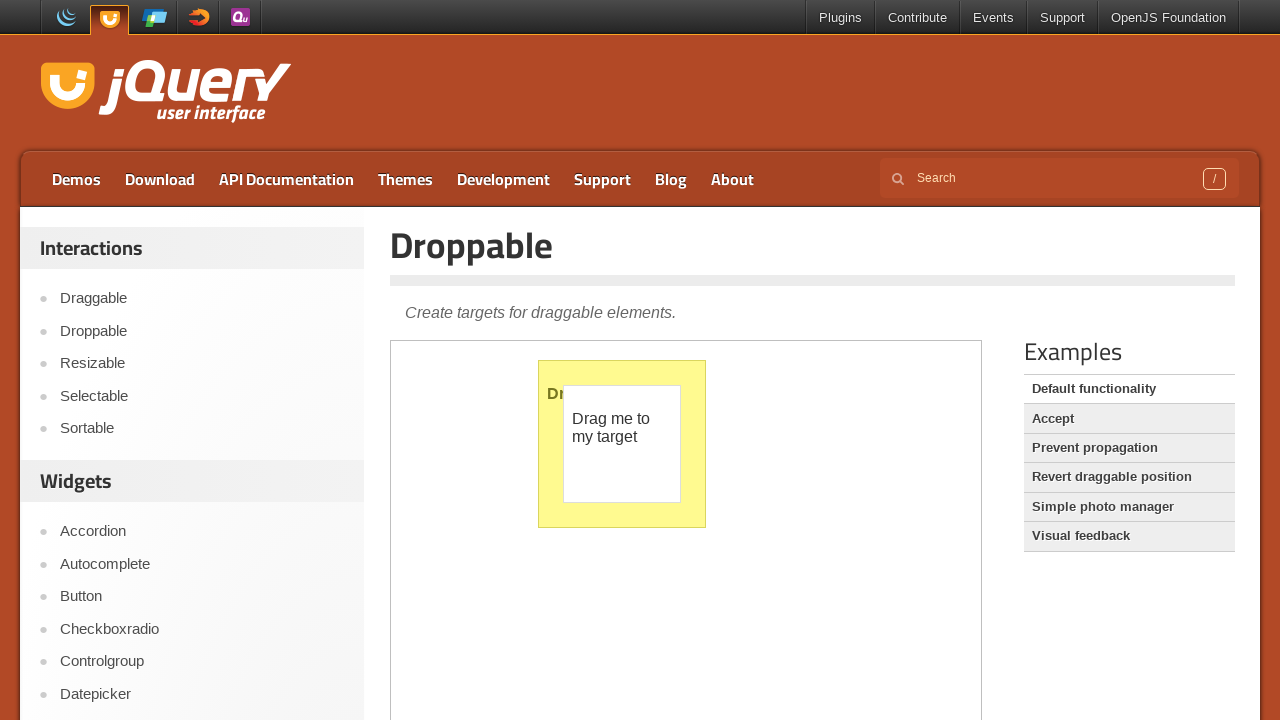